Tests clicking on Android product category and verifying products are displayed

Starting URL: http://practice.automationtesting.in/

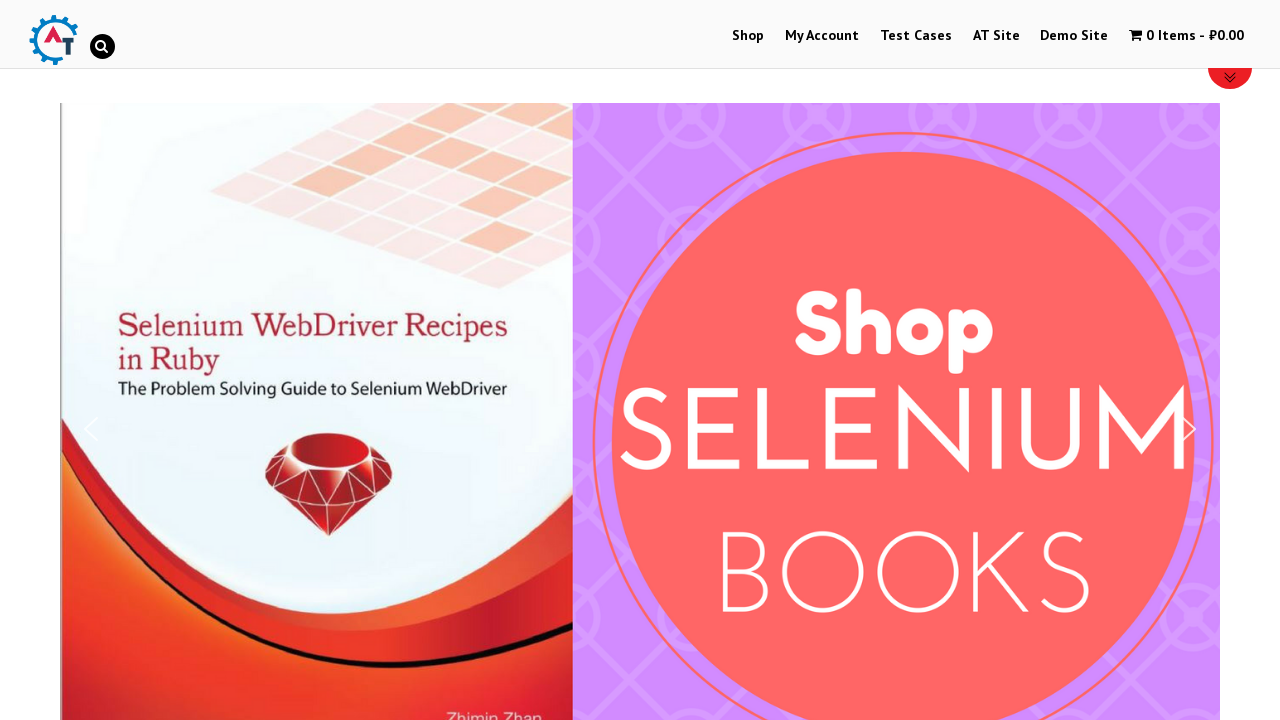

Clicked on Shop menu at (748, 36) on text=Shop
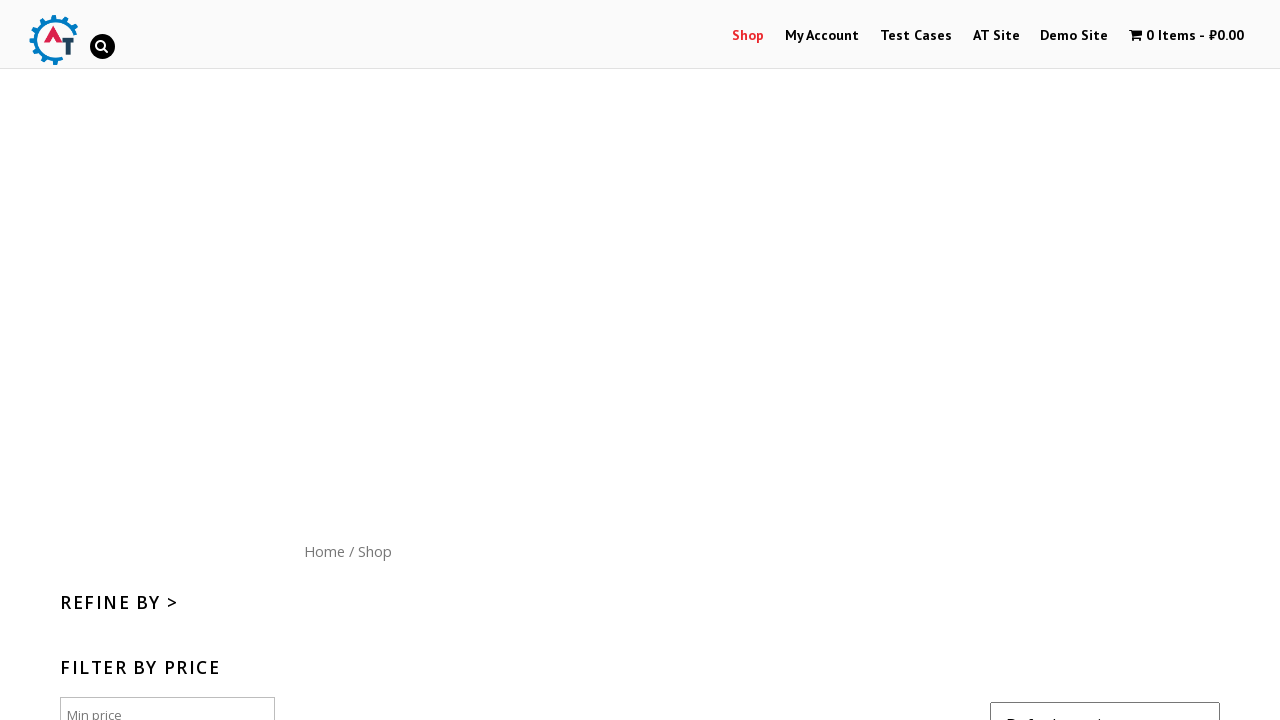

Waited for network idle after clicking Shop
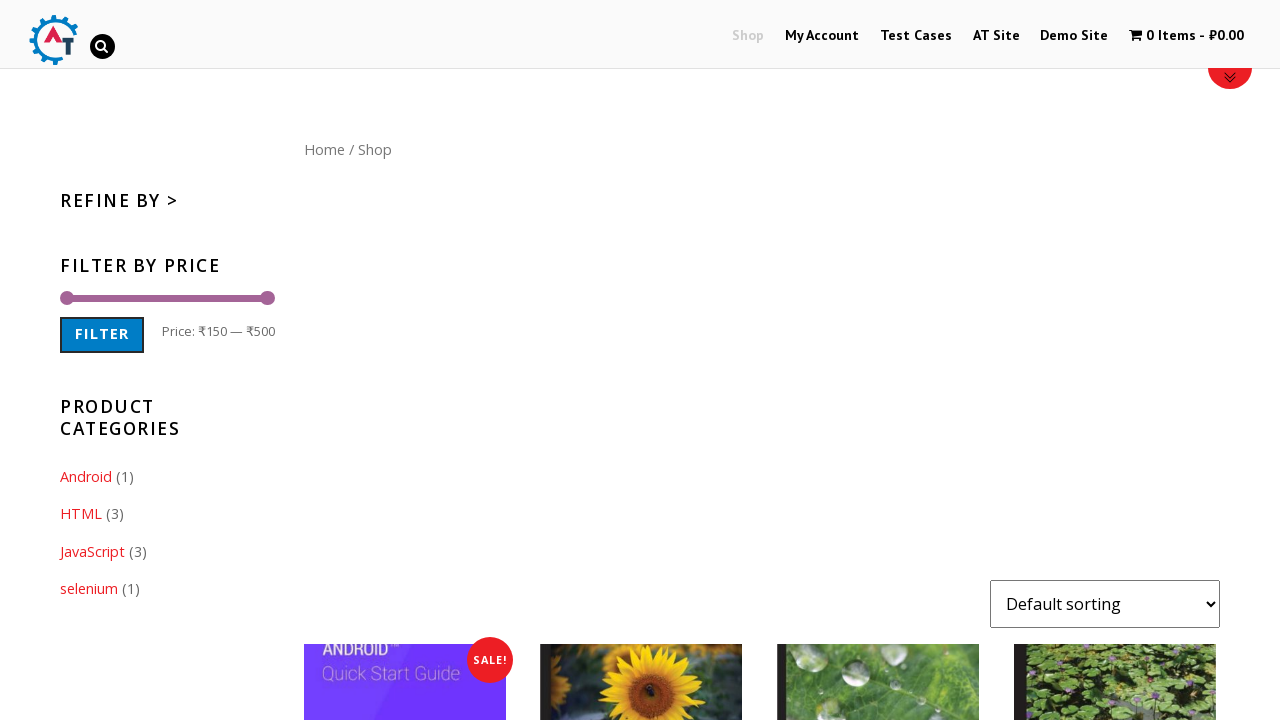

Clicked on Android product category at (167, 477) on #woocommerce_product_categories-2 ul li:first-child
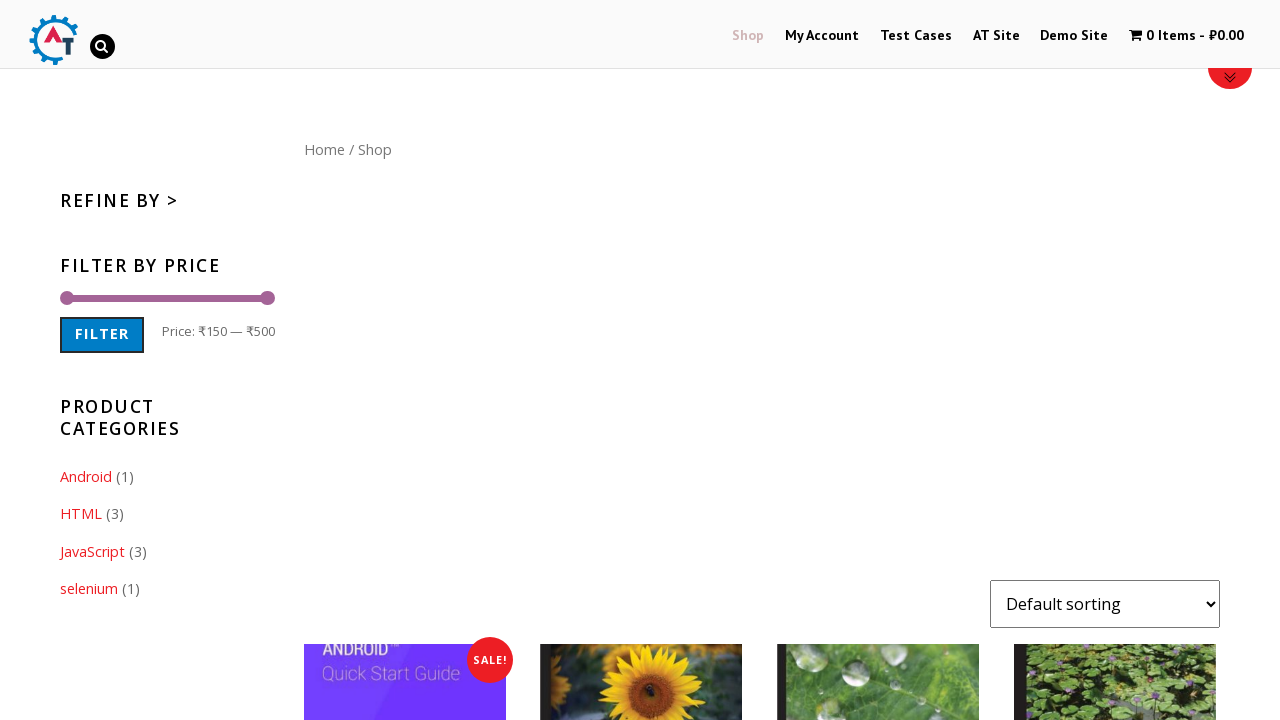

Waited 1500ms for Android category products to load
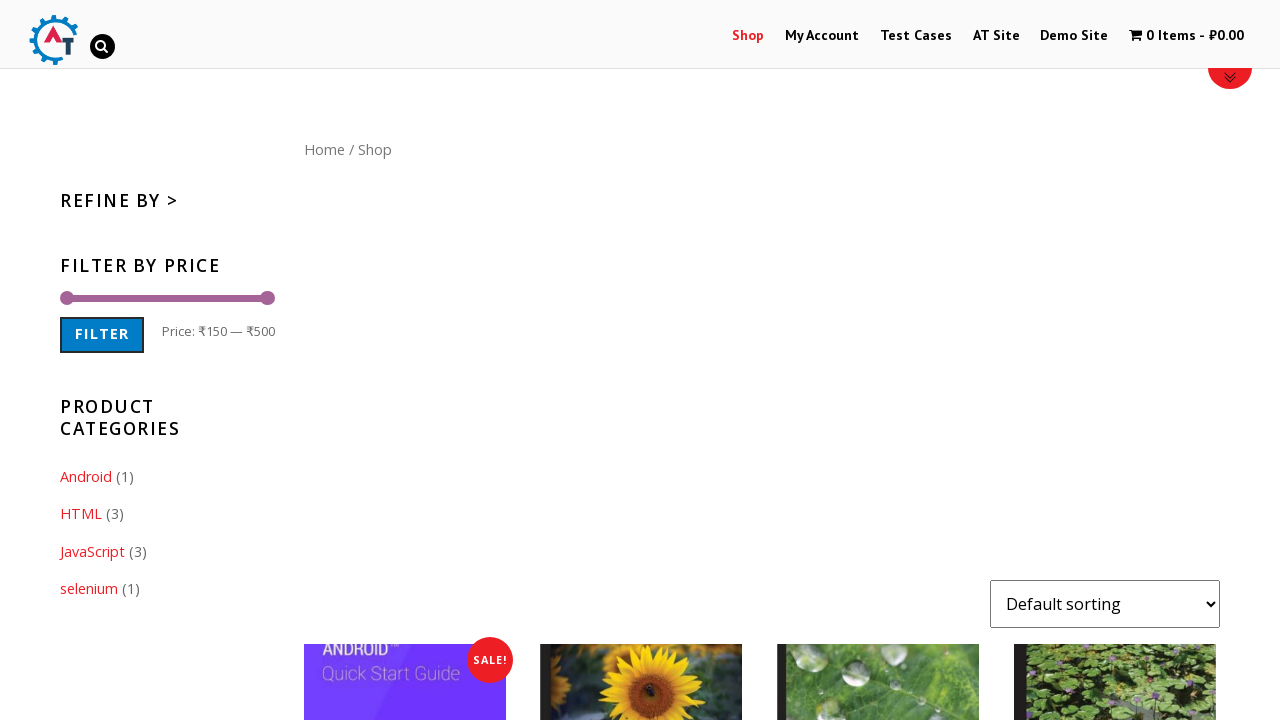

Verified products are displayed in Android category
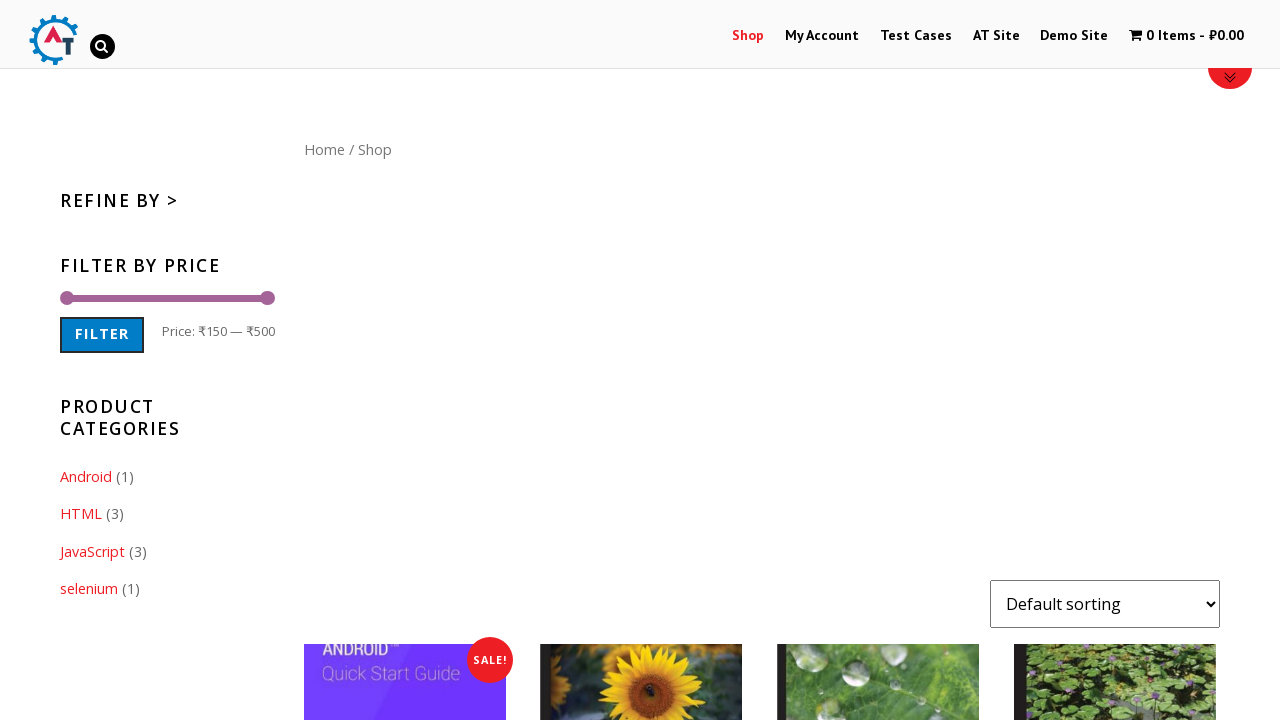

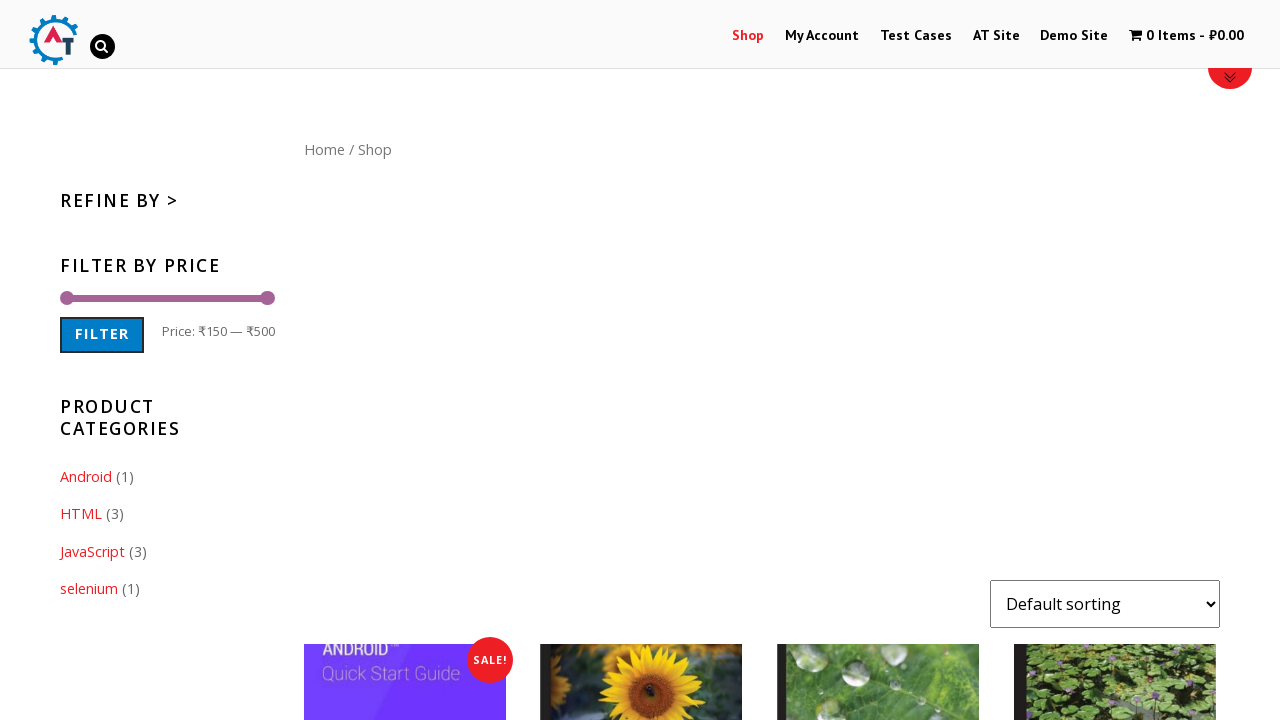